Tests jQuery UI custom dropdown by selecting a number option from the dropdown menu

Starting URL: https://jqueryui.com/resources/demos/selectmenu/default.html

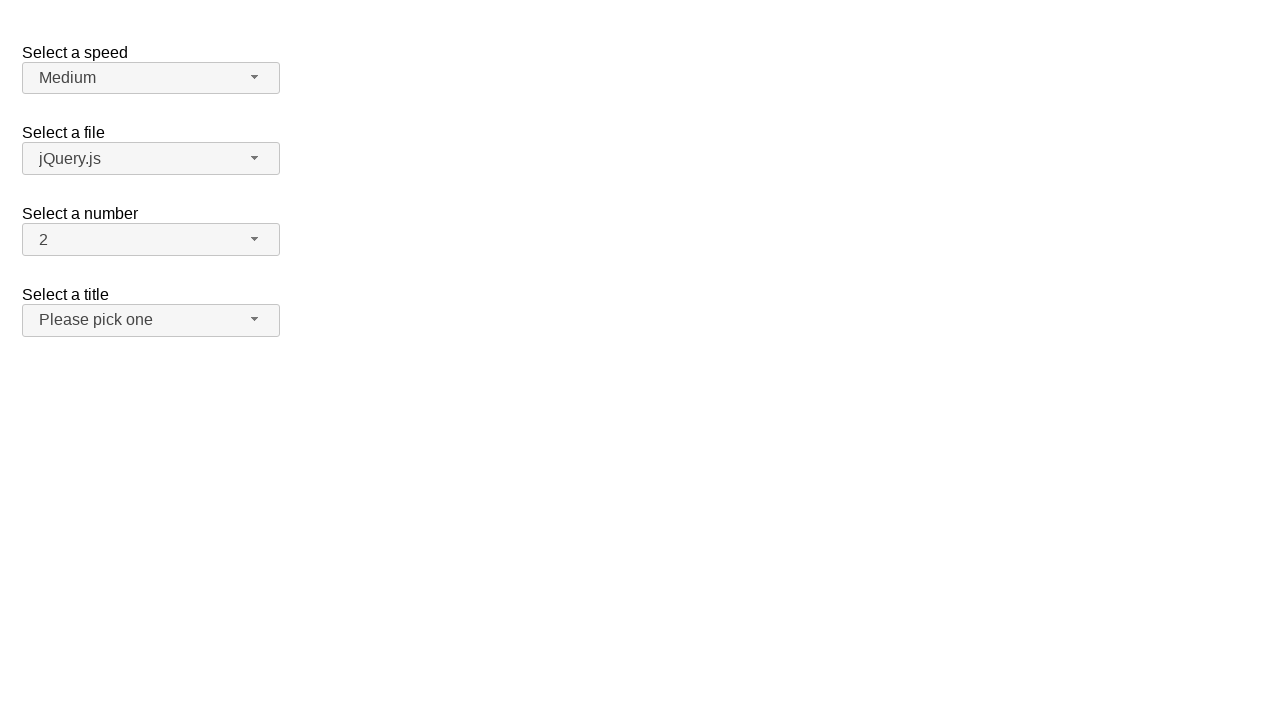

Clicked on the number dropdown button at (151, 240) on xpath=//span[@id='number-button']
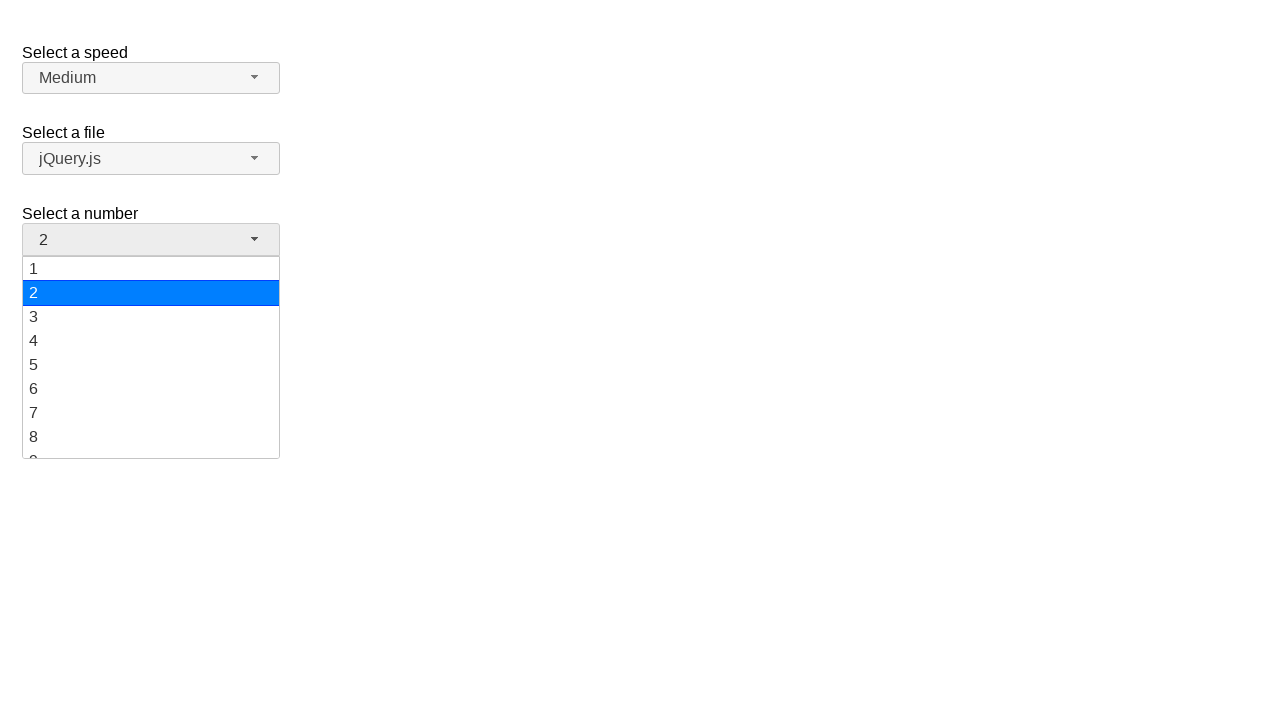

Dropdown menu loaded and became visible
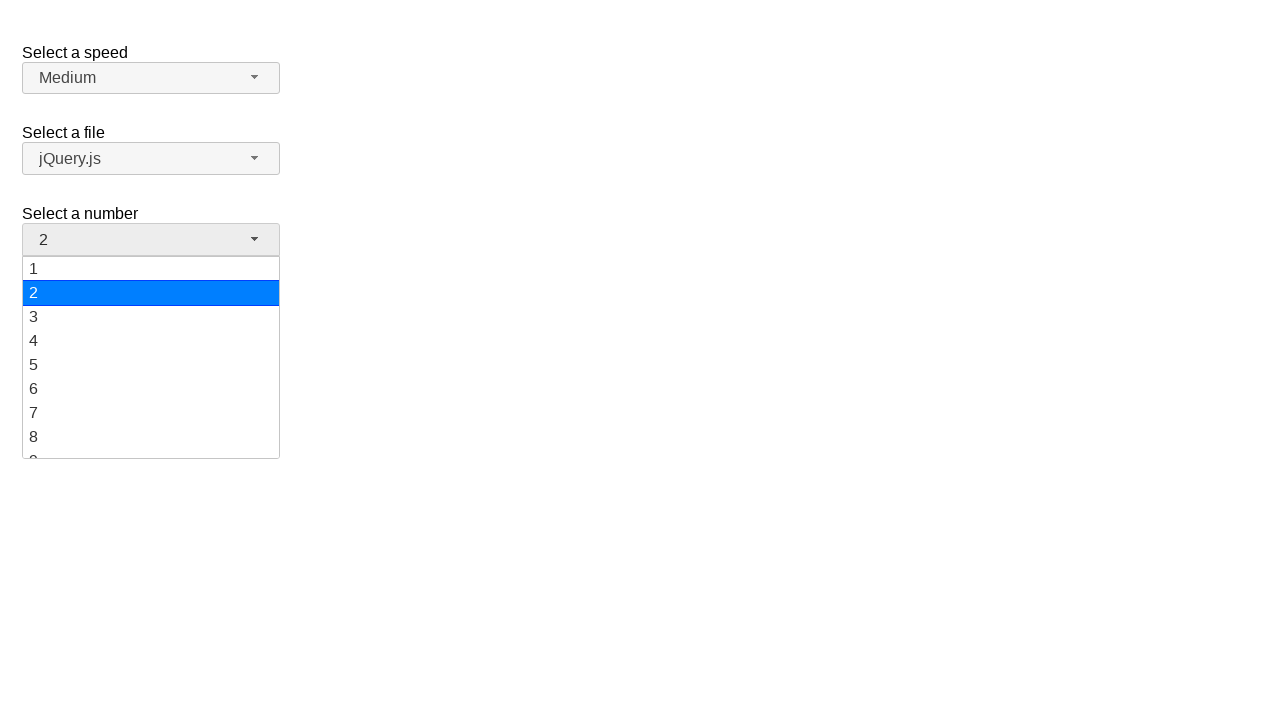

Selected option 18 from the dropdown menu at (151, 421) on xpath=//ul[@id='number-menu']/li/div[text()='18']
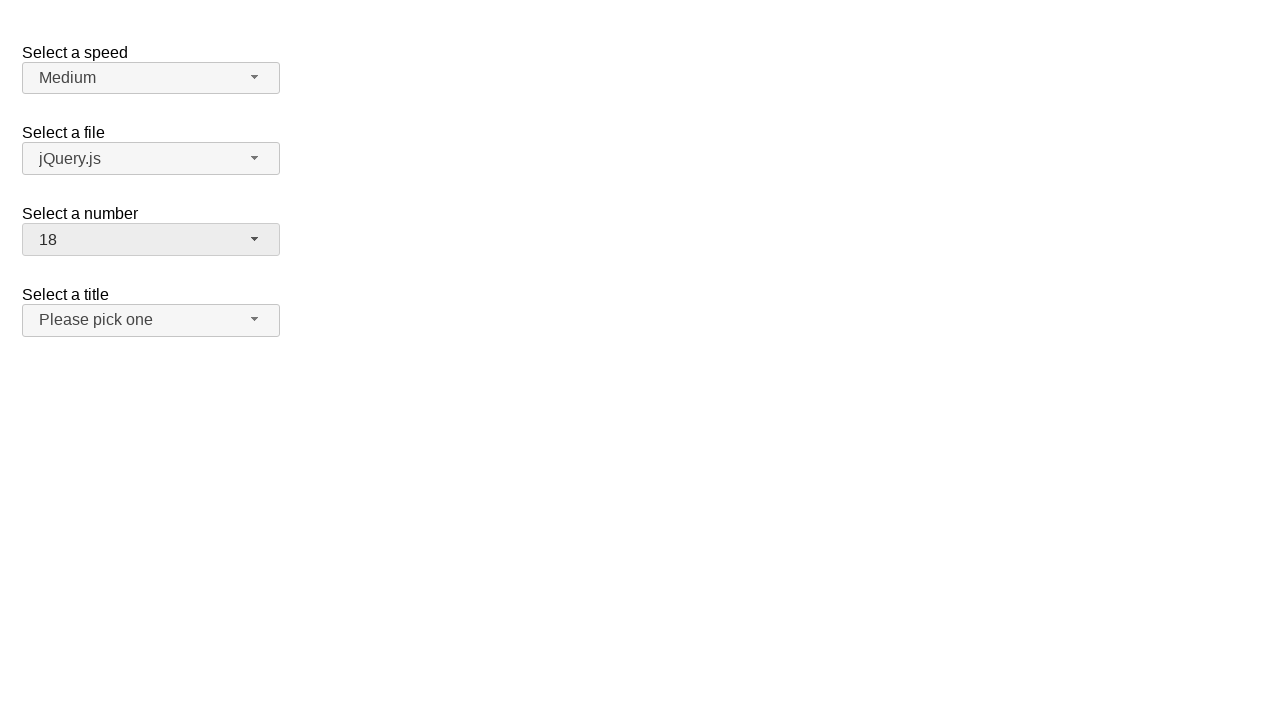

Verified that option 18 is displayed in the dropdown button
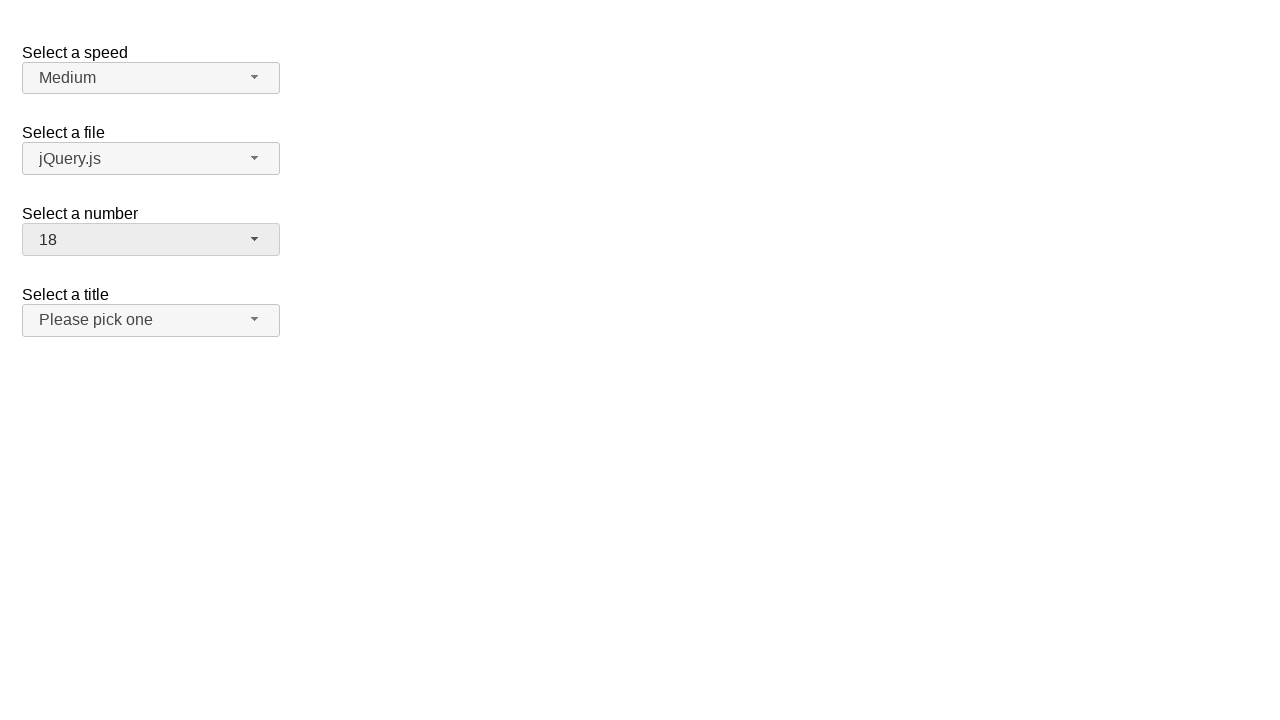

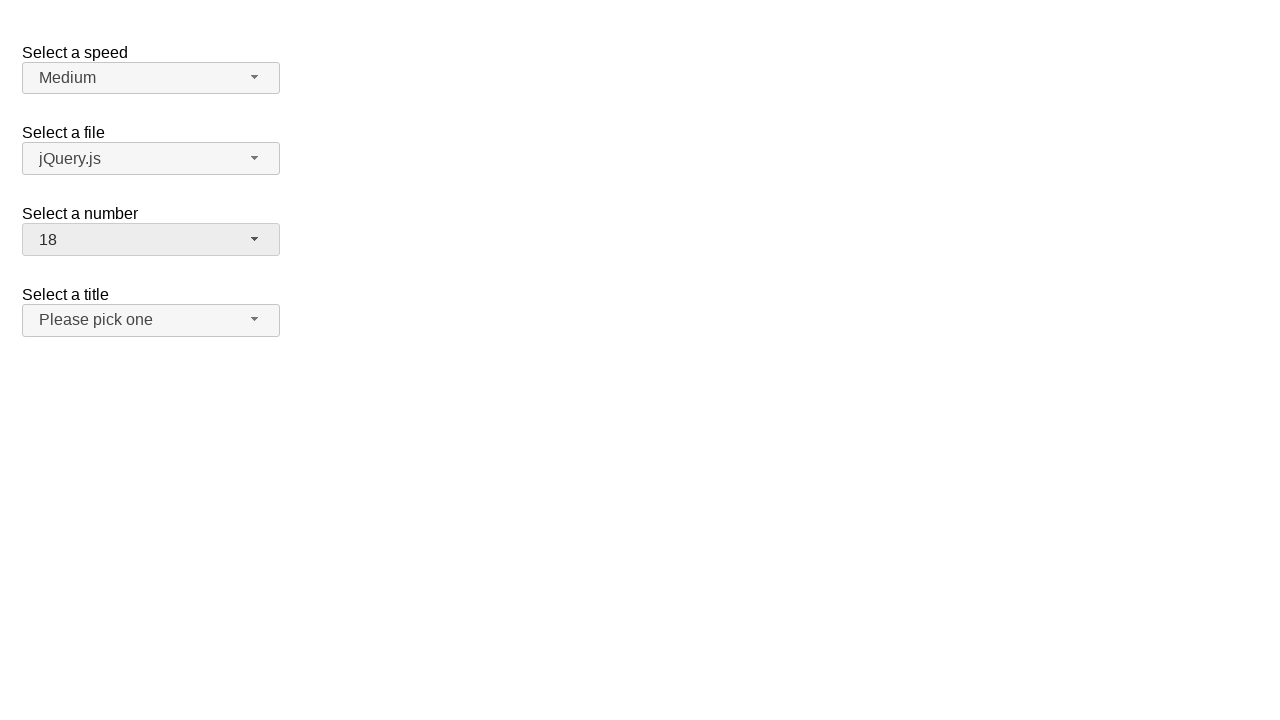